Tests that clicking Add Element button creates a single delete button

Starting URL: https://the-internet.herokuapp.com/add_remove_elements/

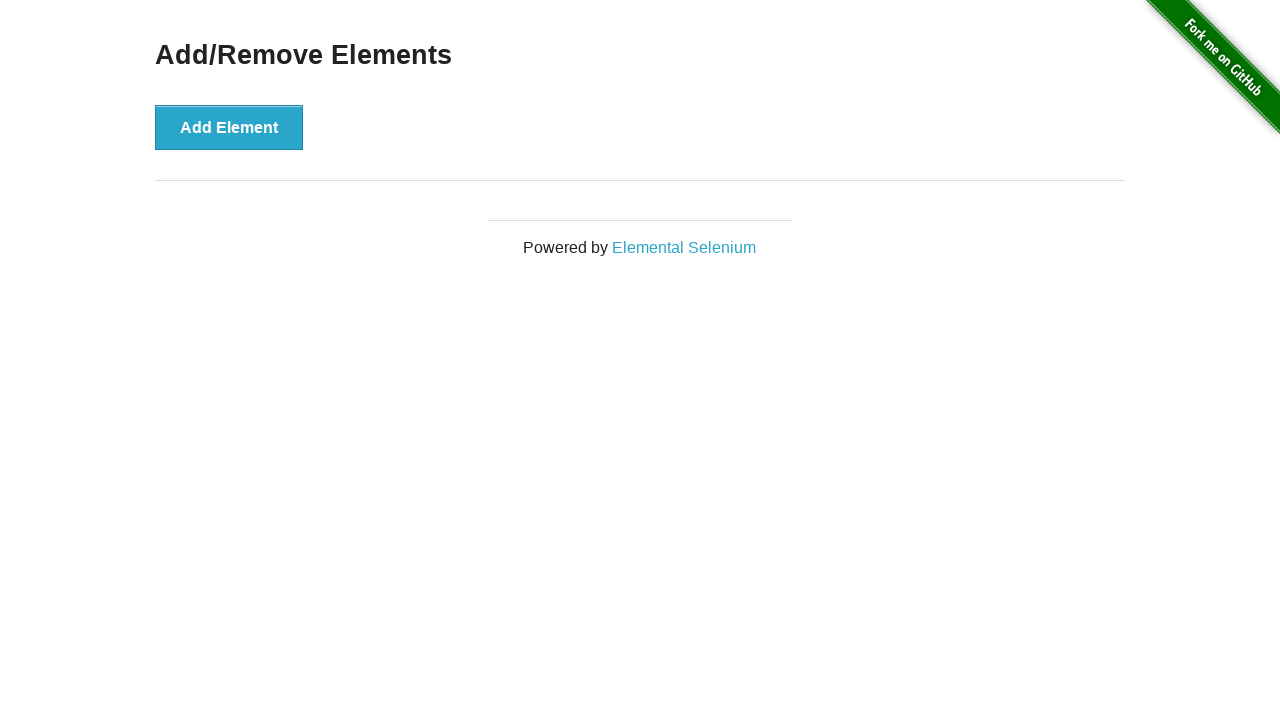

Clicked Add Element button at (229, 127) on button[onclick='addElement()']
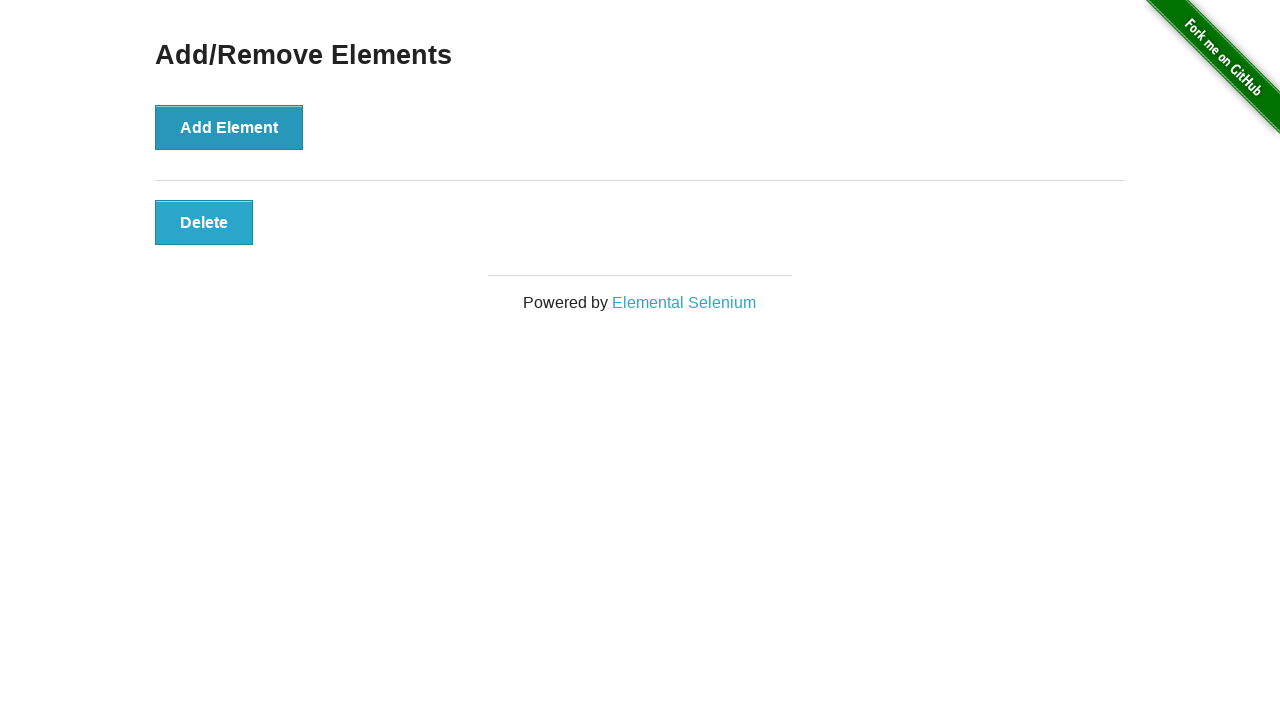

Verified that exactly one delete button was created
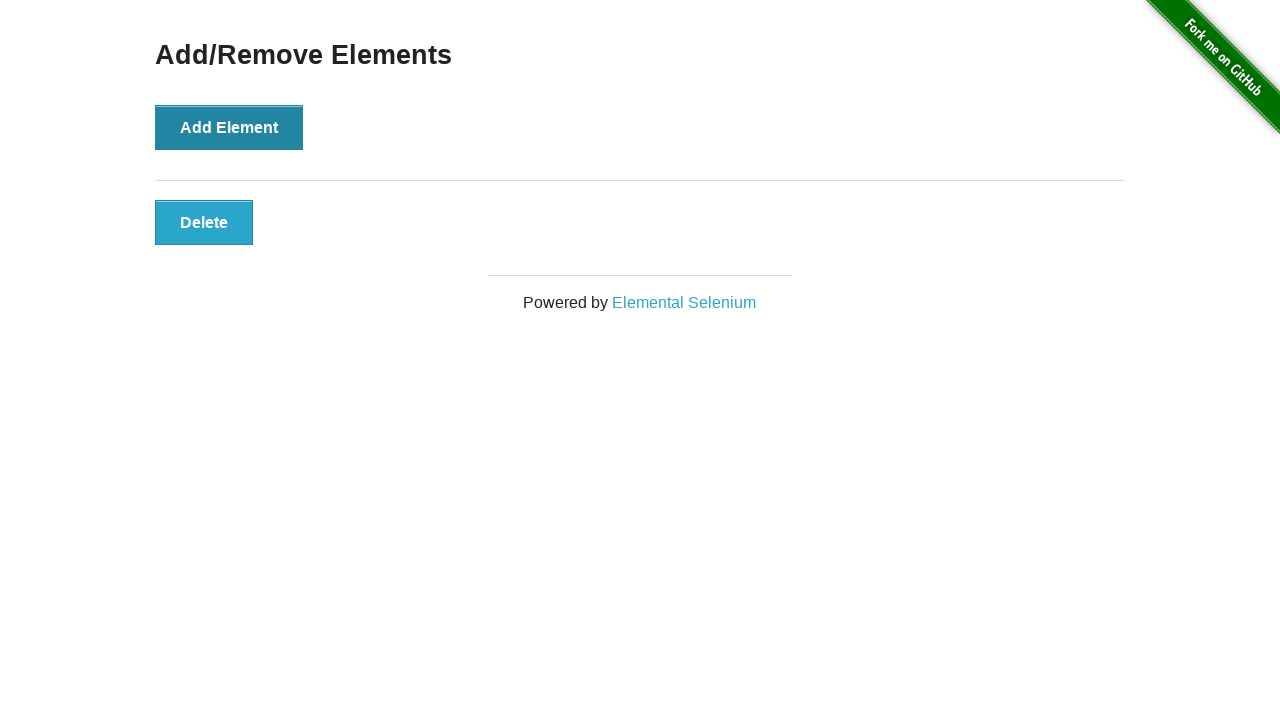

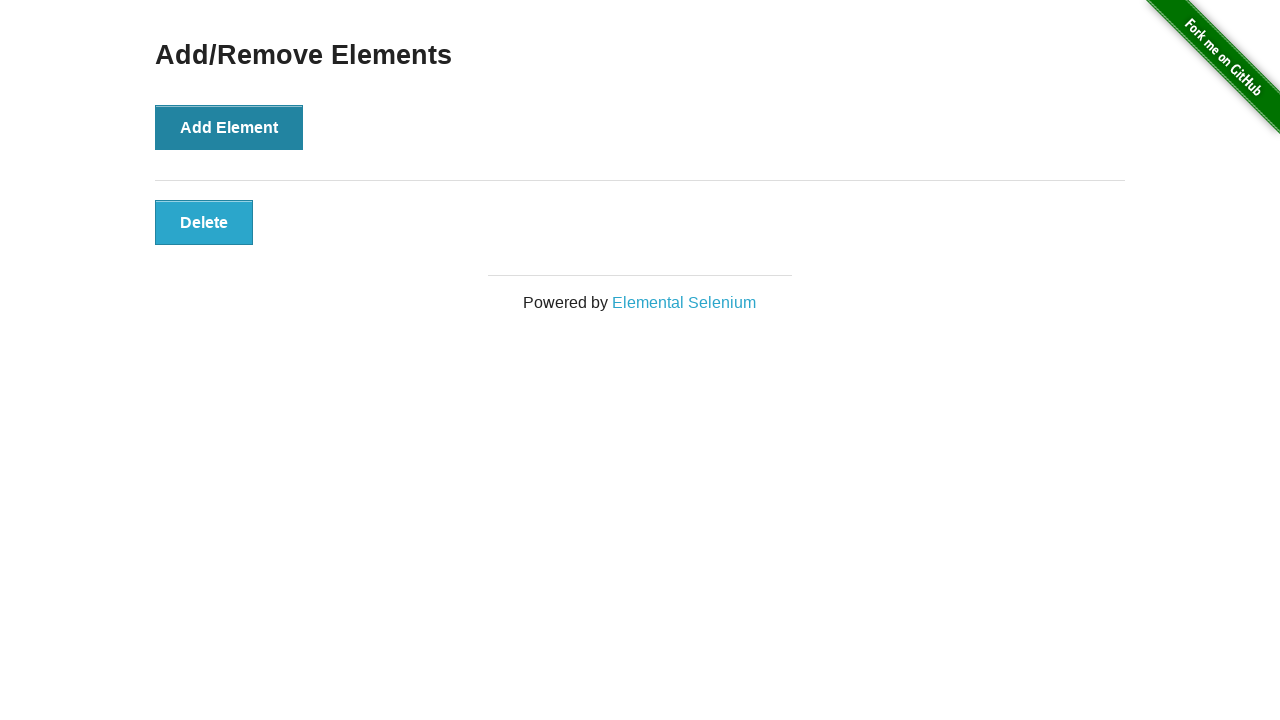